Tests the automation exercise website by verifying the number of links on the homepage, clicking on the Products link, and checking that the special offer element is visible.

Starting URL: https://www.automationexercise.com

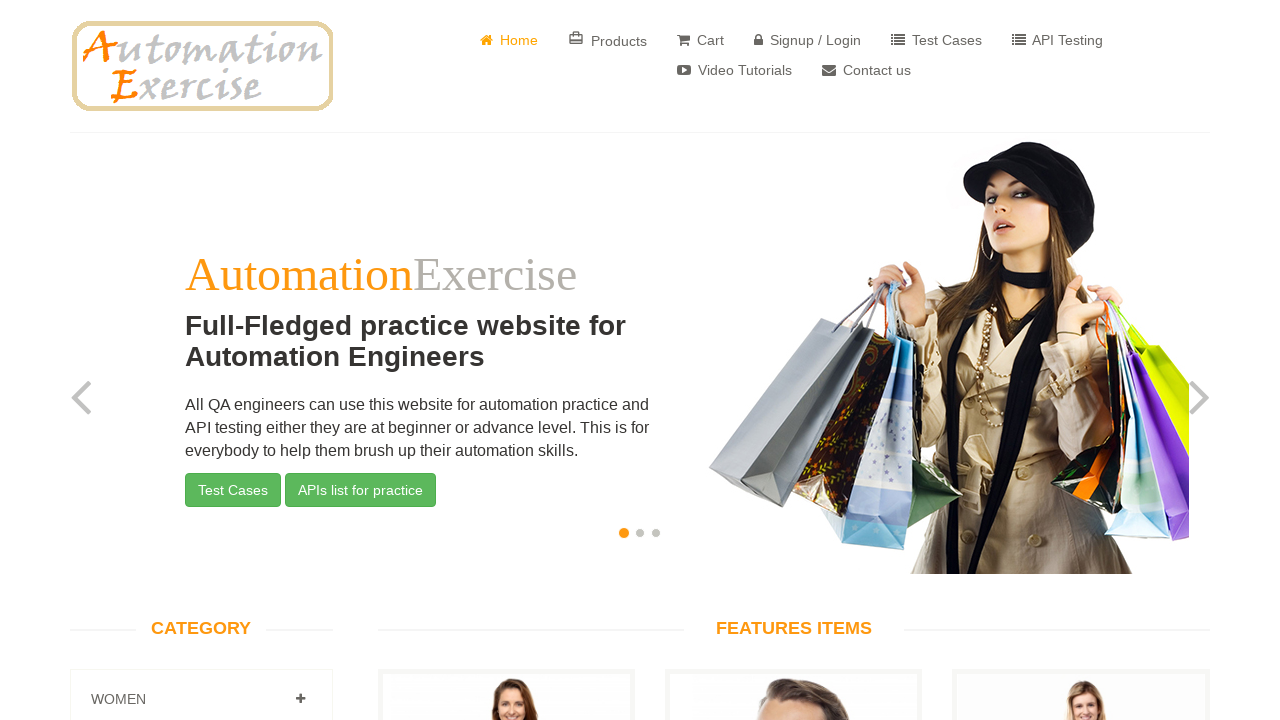

Waited for links to load on homepage
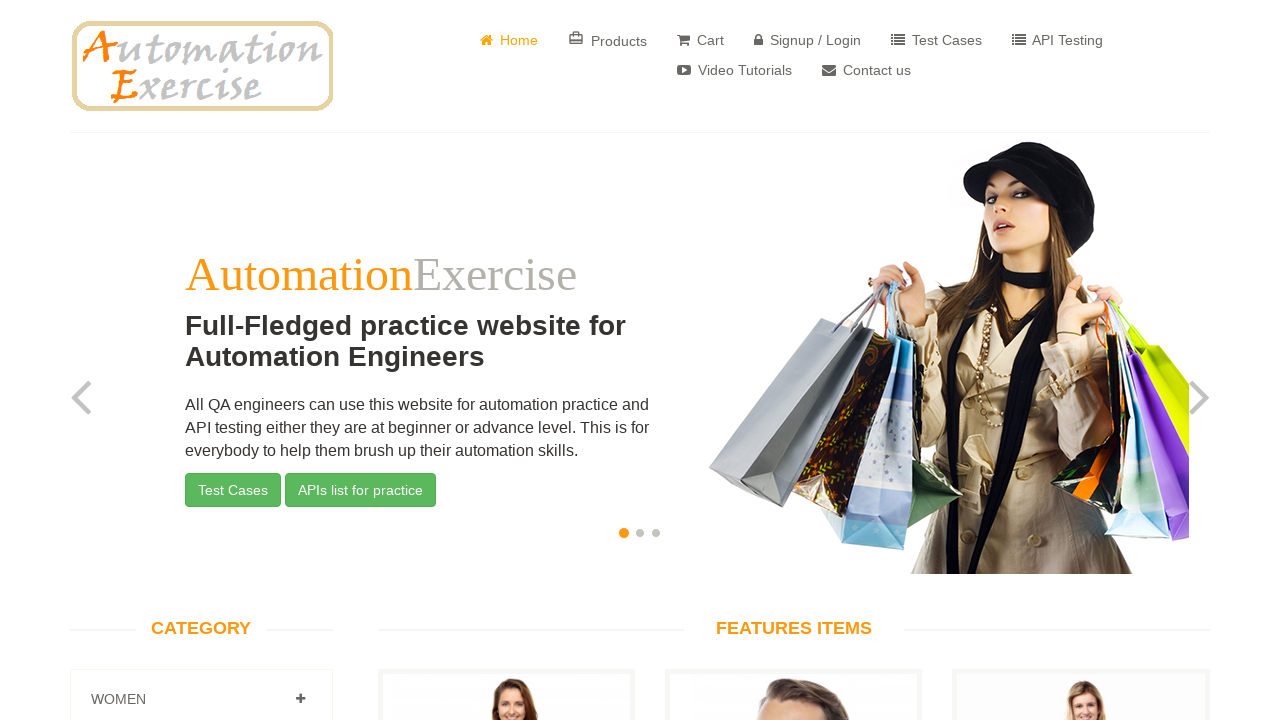

Retrieved all link elements from page
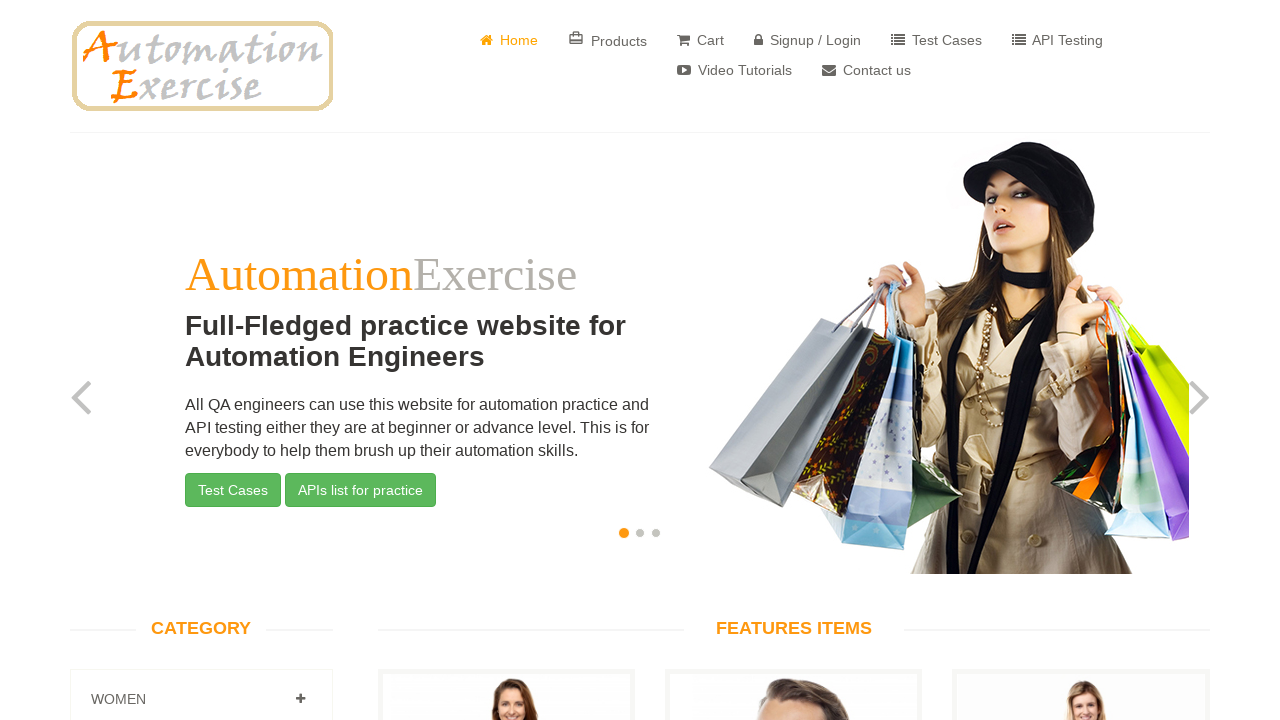

Verified link count: 147 matches expected 147
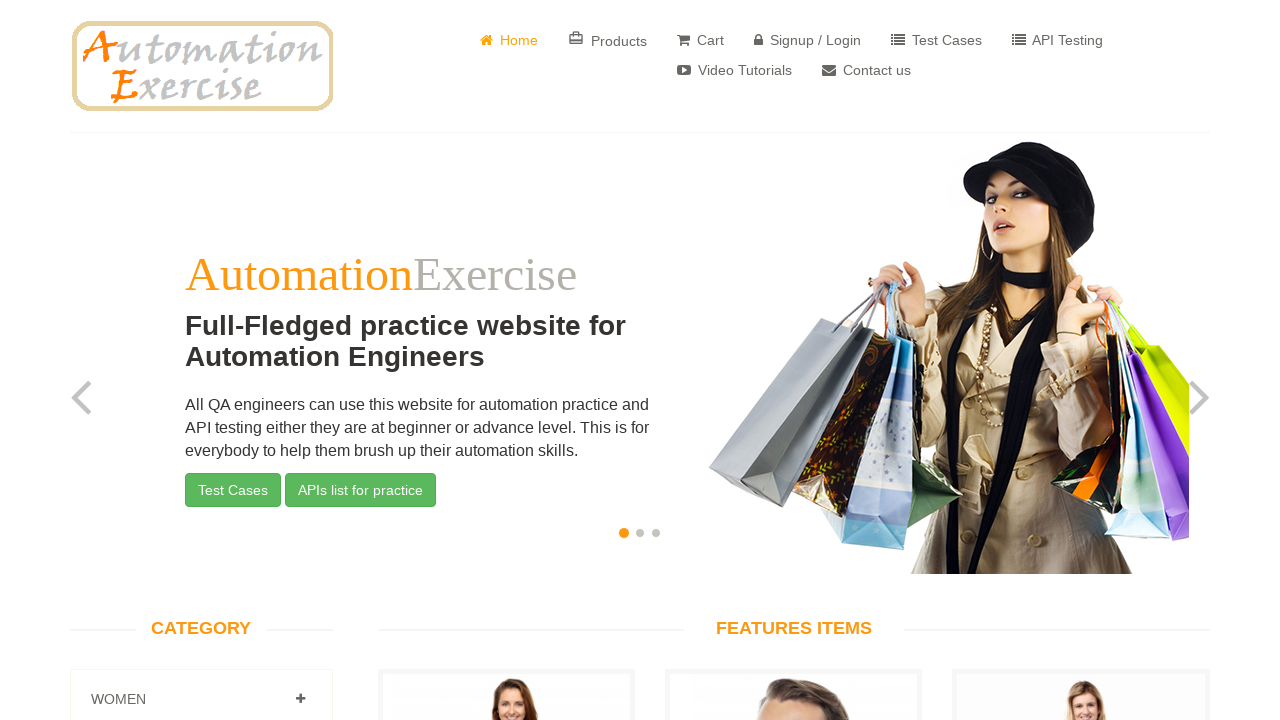

Clicked on Products link at (608, 40) on a:has-text('Products')
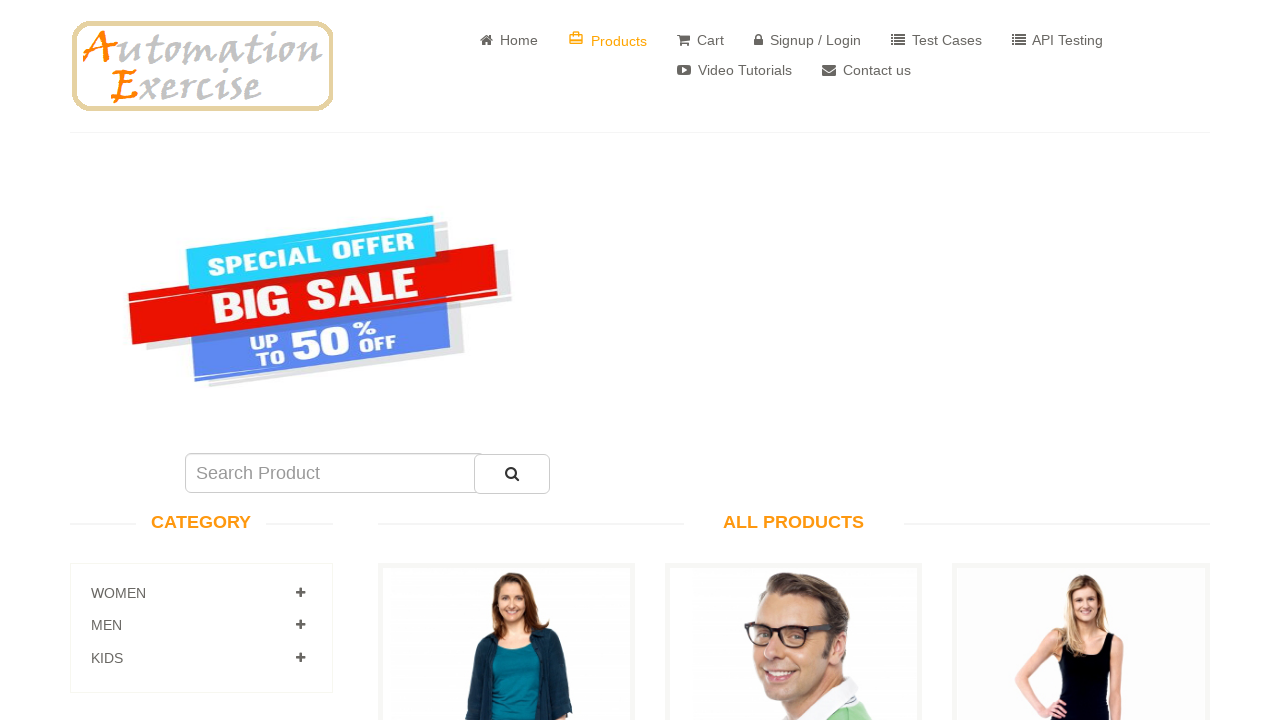

Waited for special offer element to load on Products page
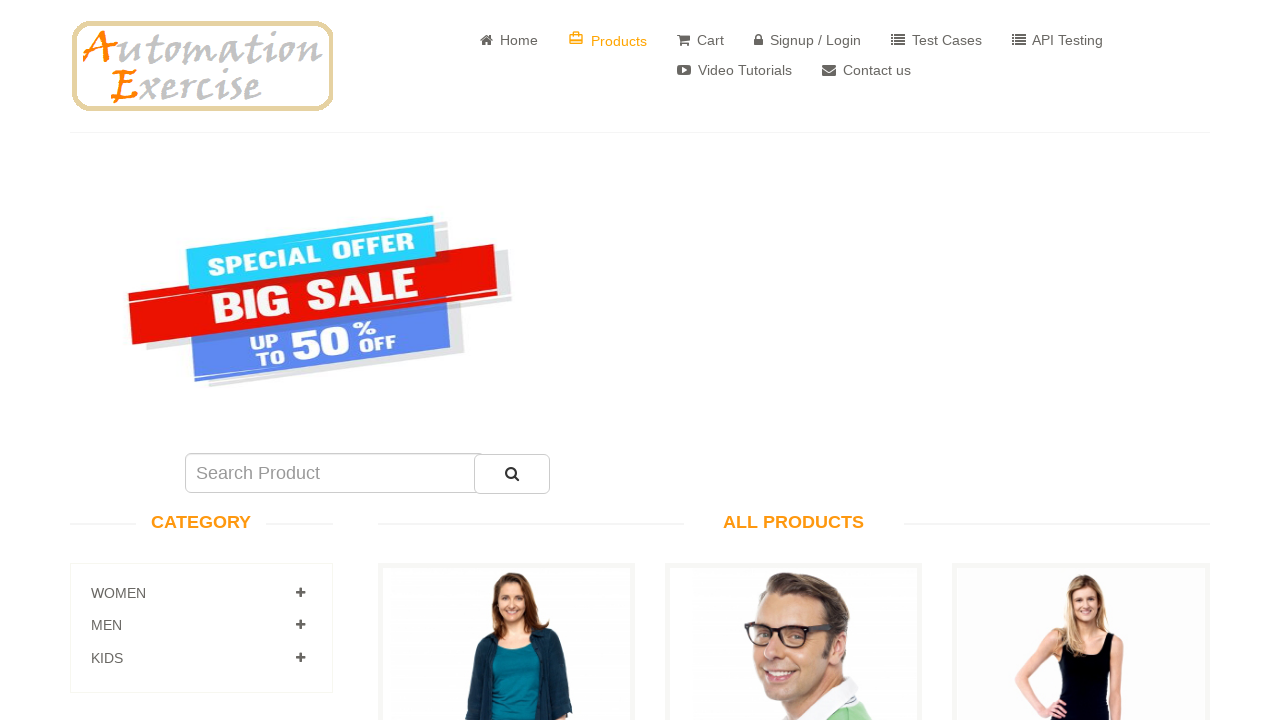

Located special offer element
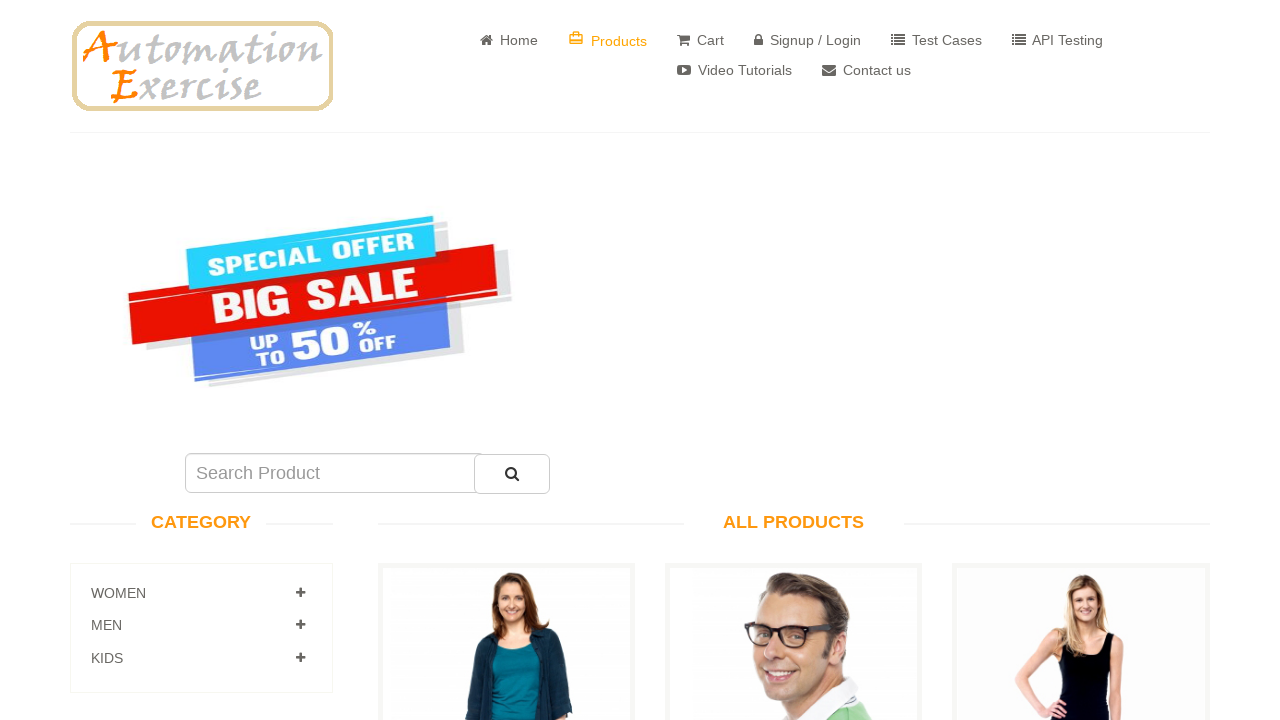

Verified special offer element is visible
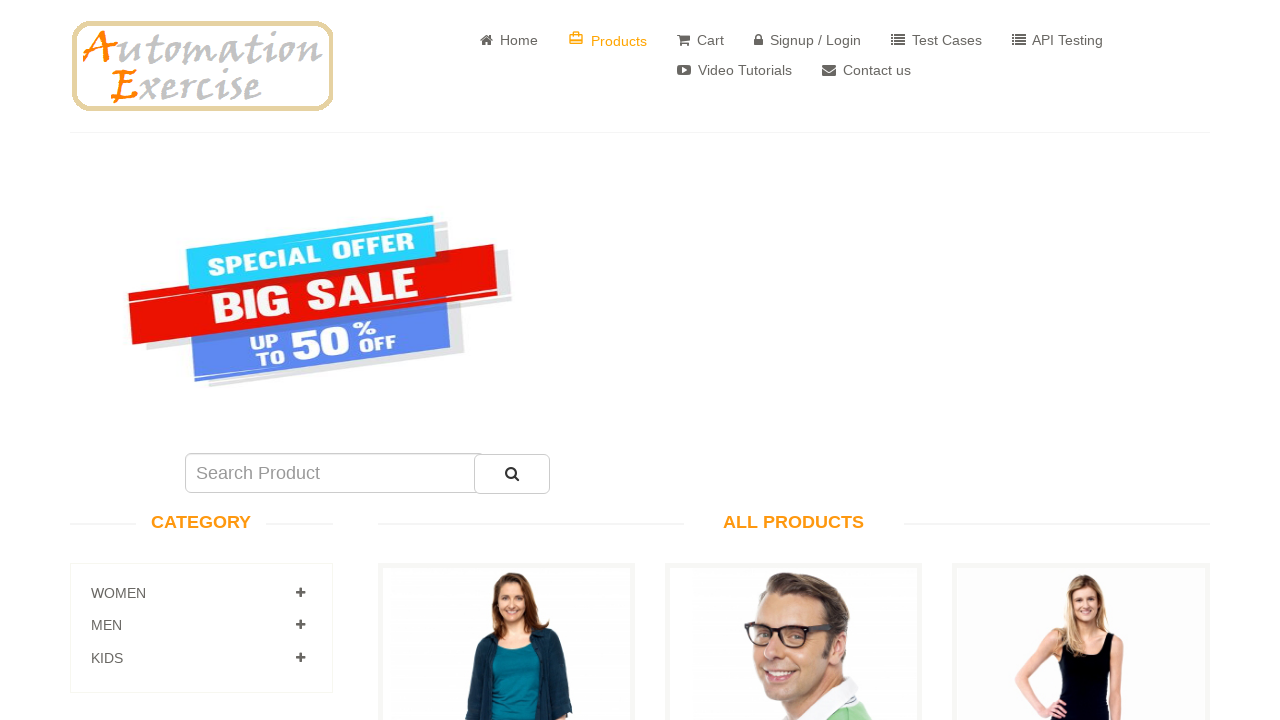

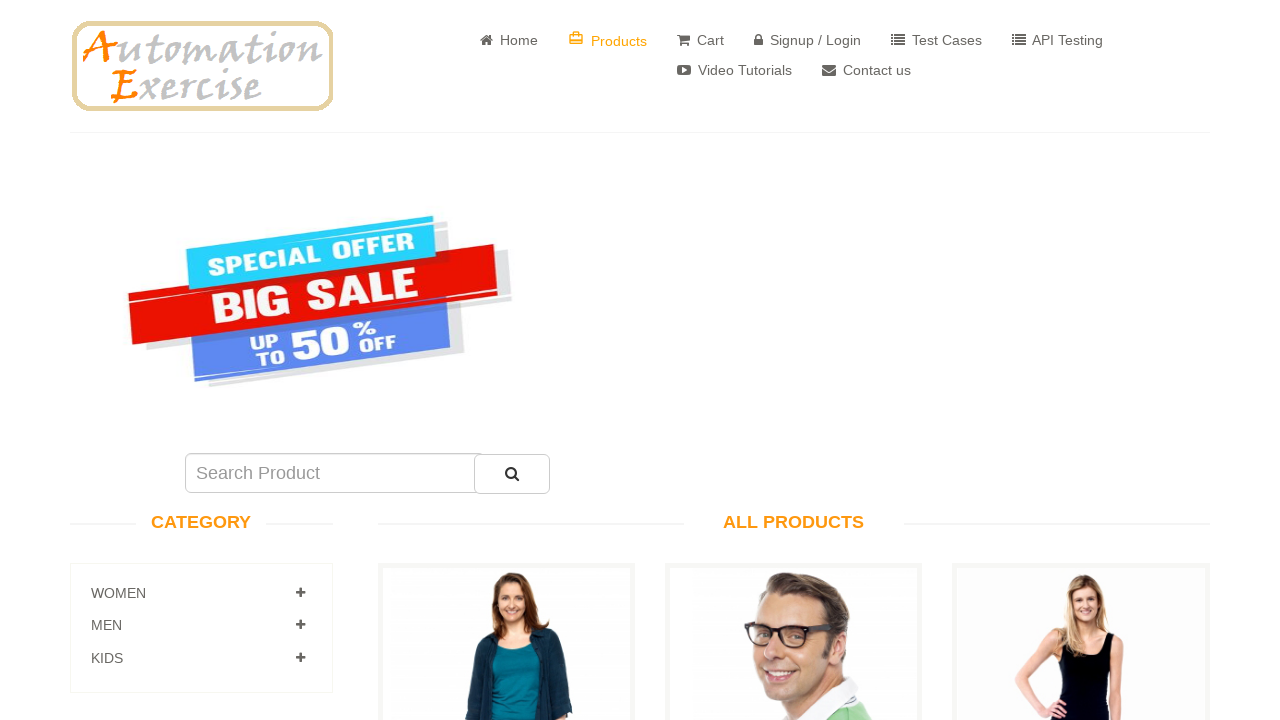